Tests mobile responsiveness on iPad Mini viewport by checking page layout and verifying content renders correctly at 768x1024 resolution

Starting URL: https://dev.voice-korea.com/en/

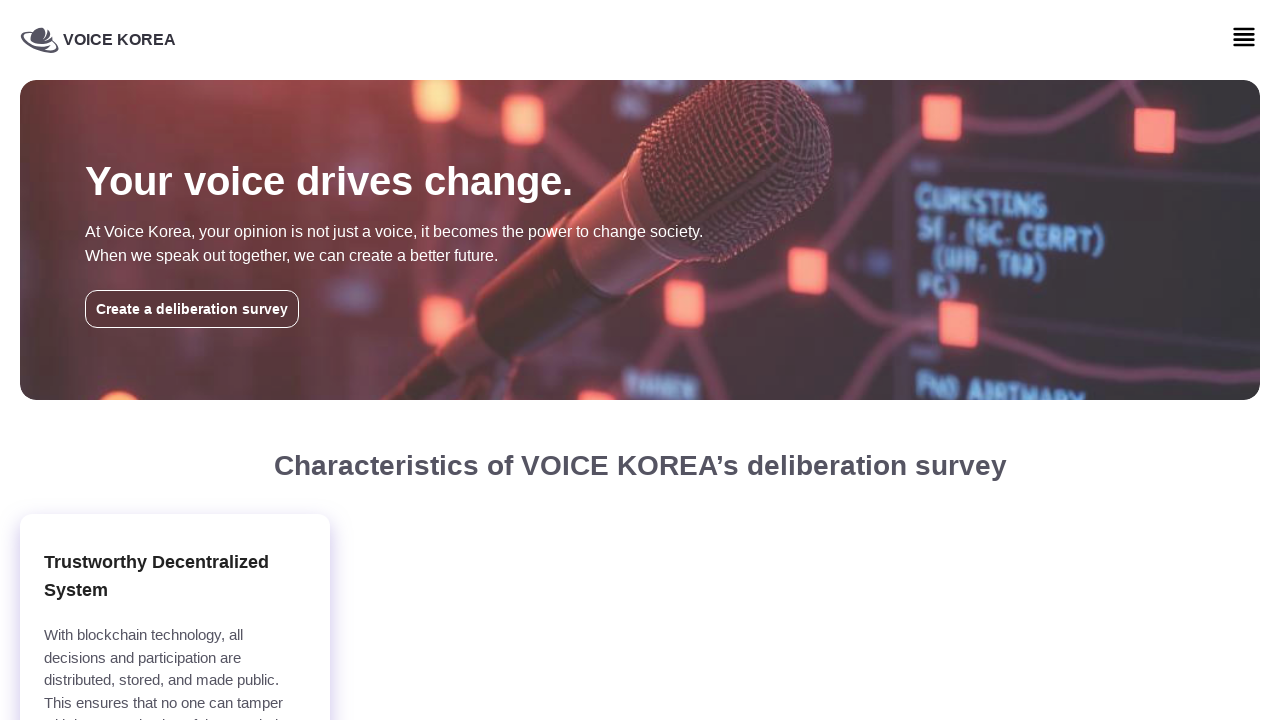

Set viewport to iPad Mini dimensions (768x1024)
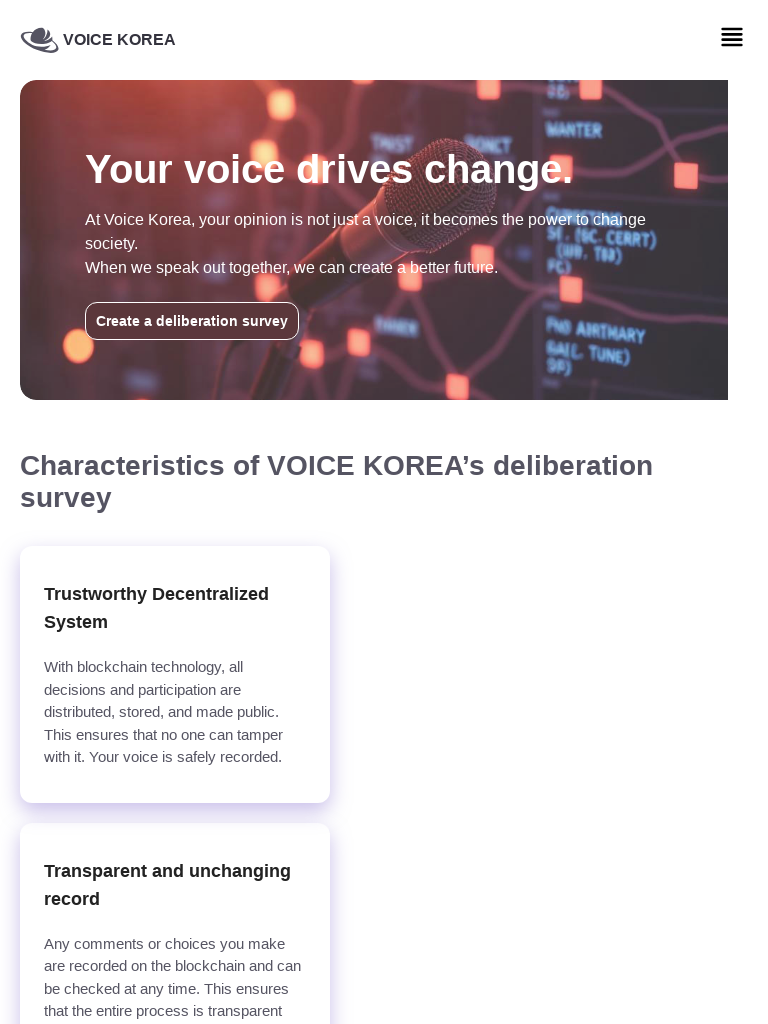

Reloaded page with new iPad Mini viewport
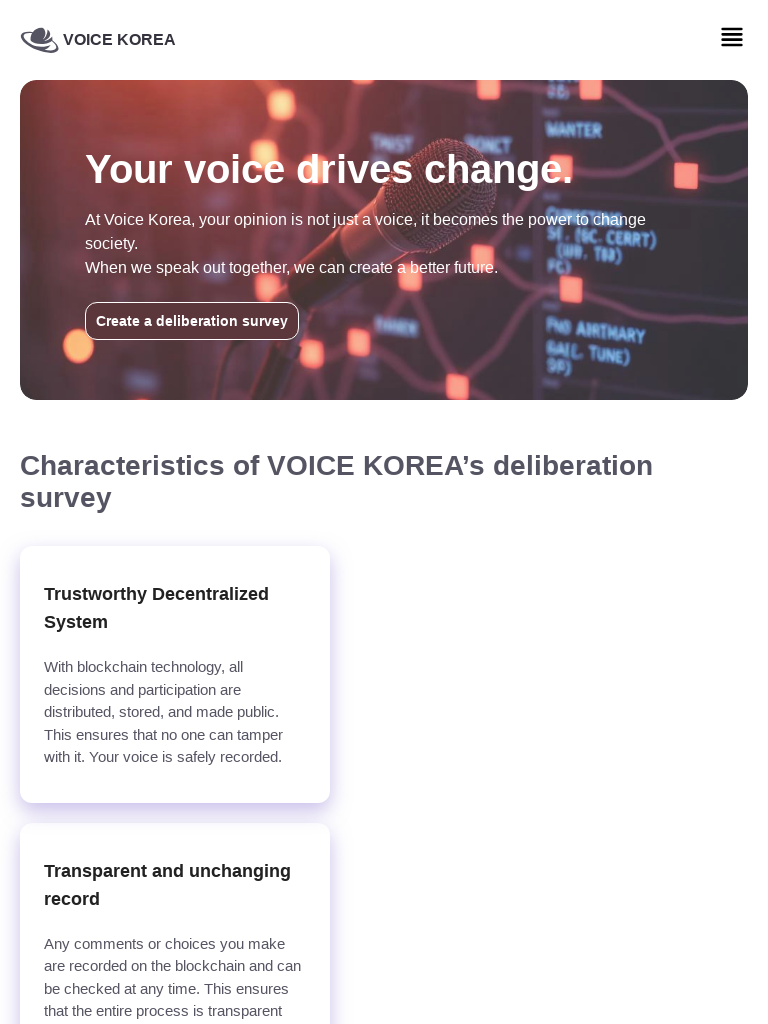

Page content loaded and DOM ready
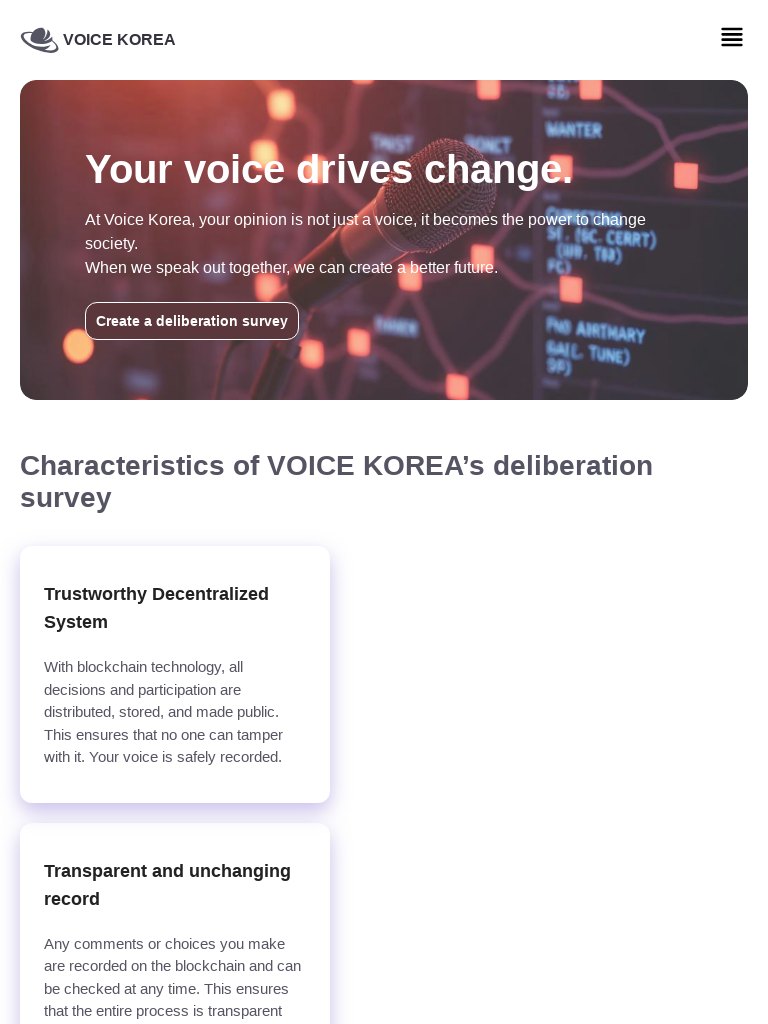

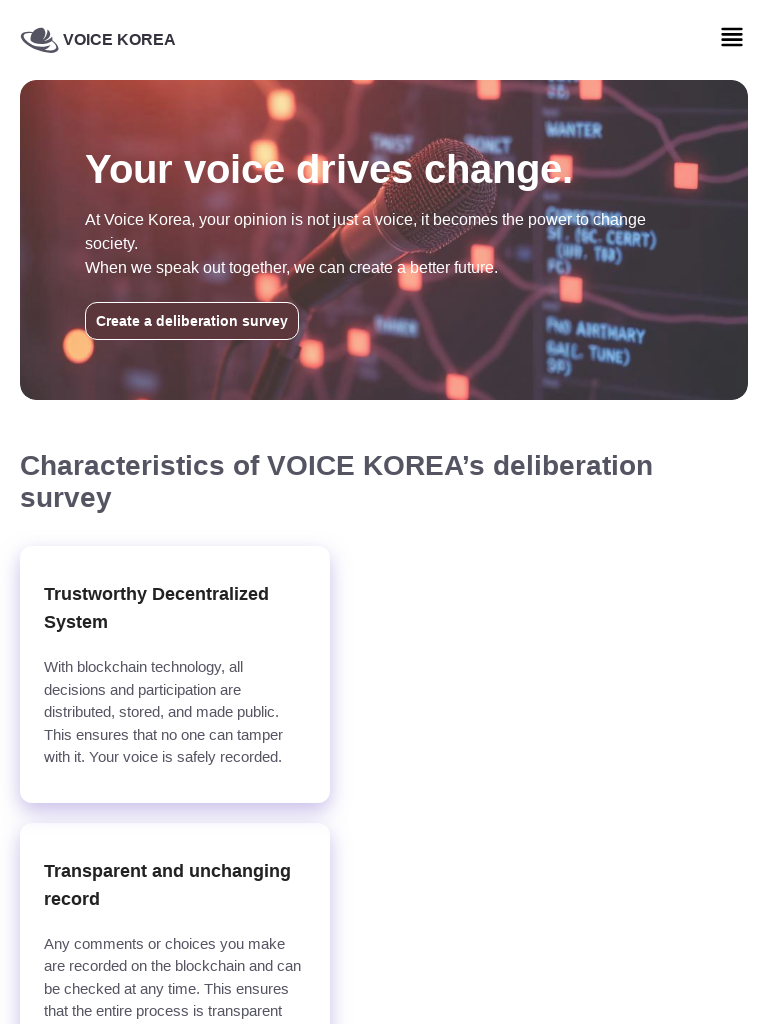